Tests navigation on Selenium website by clicking through to WebDriver documentation and Getting Started page

Starting URL: https://www.selenium.dev/

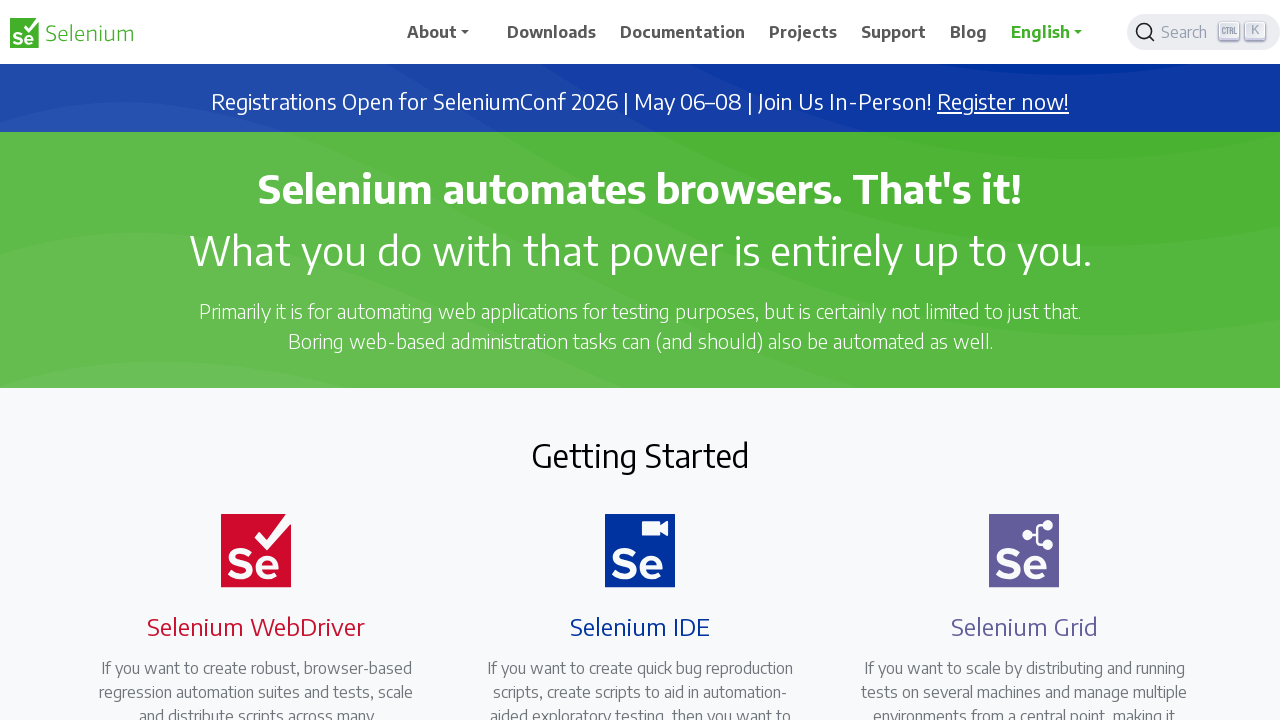

Clicked WebDriver documentation link at (244, 360) on a[href='/documentation/webdriver/']
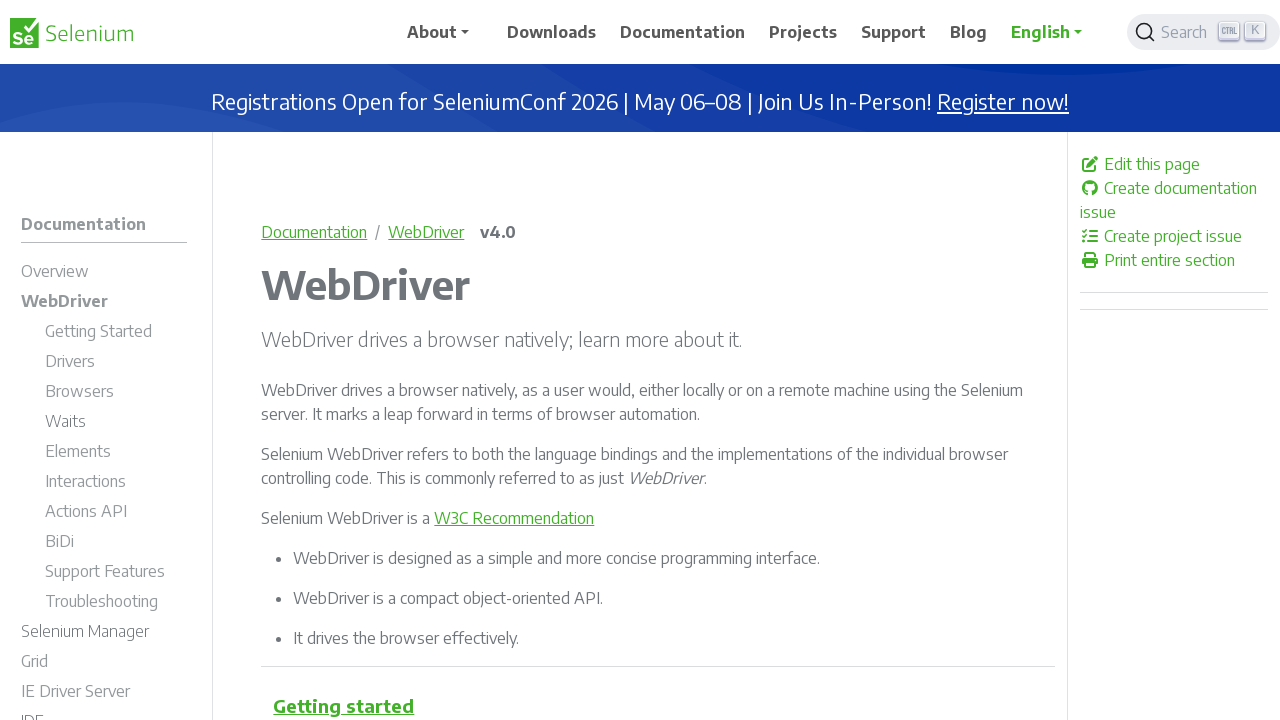

Clicked Getting Started link at (116, 334) on a[href='/documentation/webdriver/getting_started/']
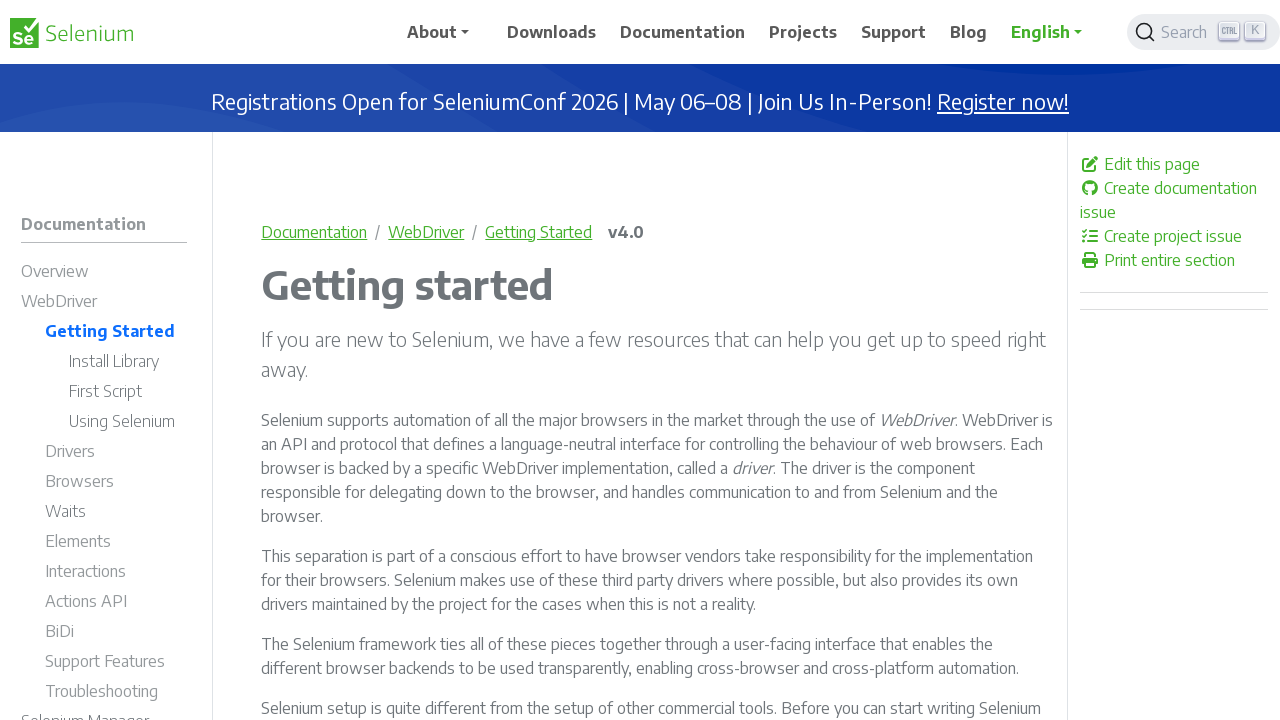

Page header loaded confirming navigation to Getting Started page
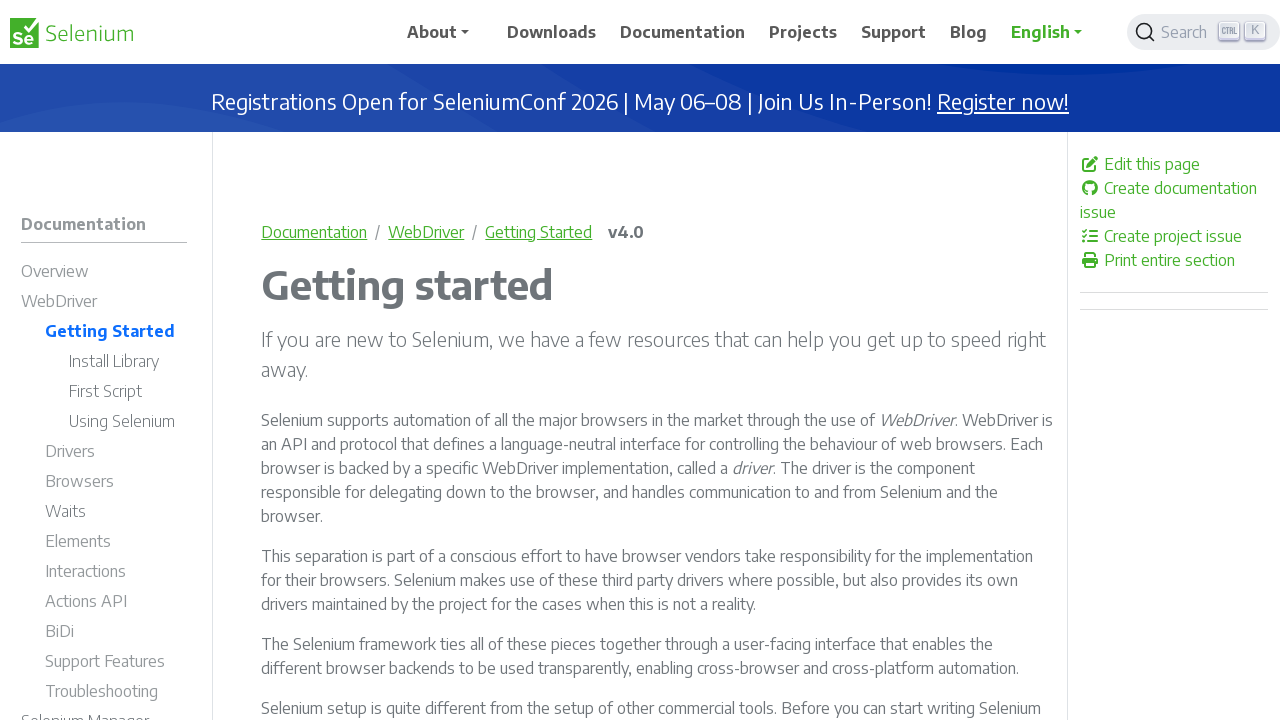

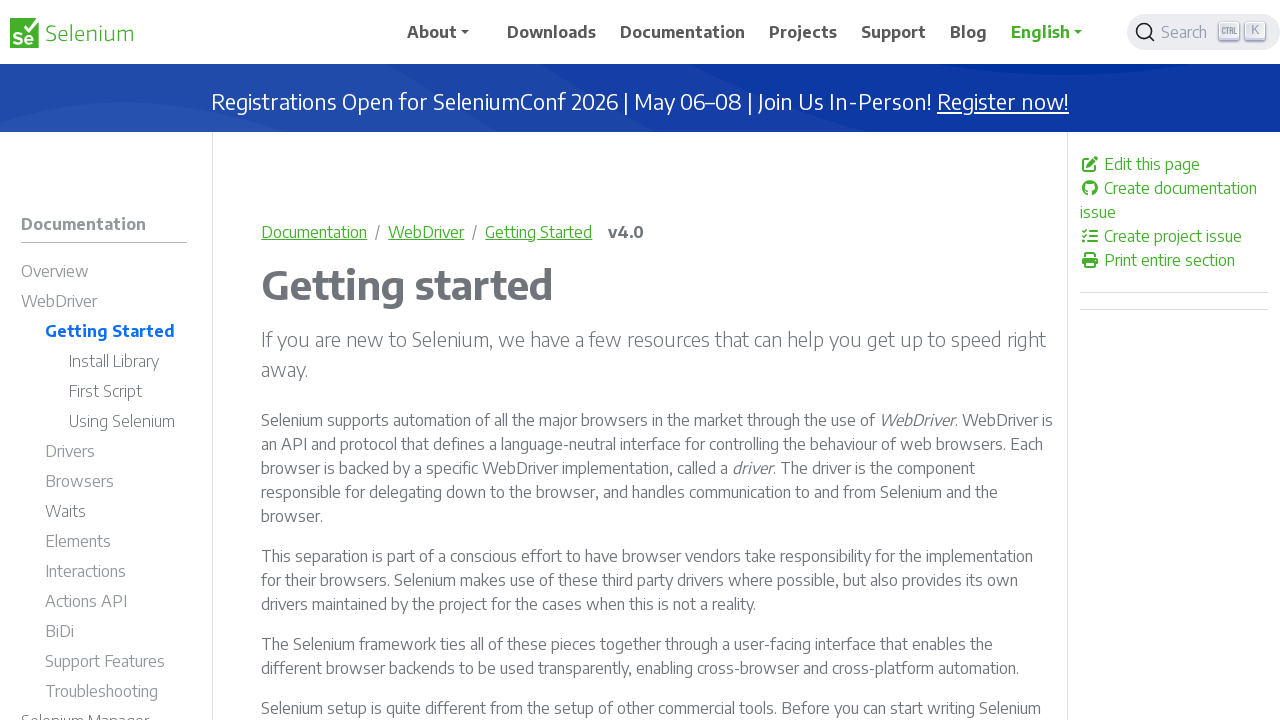